Navigates to Brazil's COVID-19 health dashboard and verifies that multiple chart/graph canvas elements are present on the page.

Starting URL: https://covid.saude.gov.br

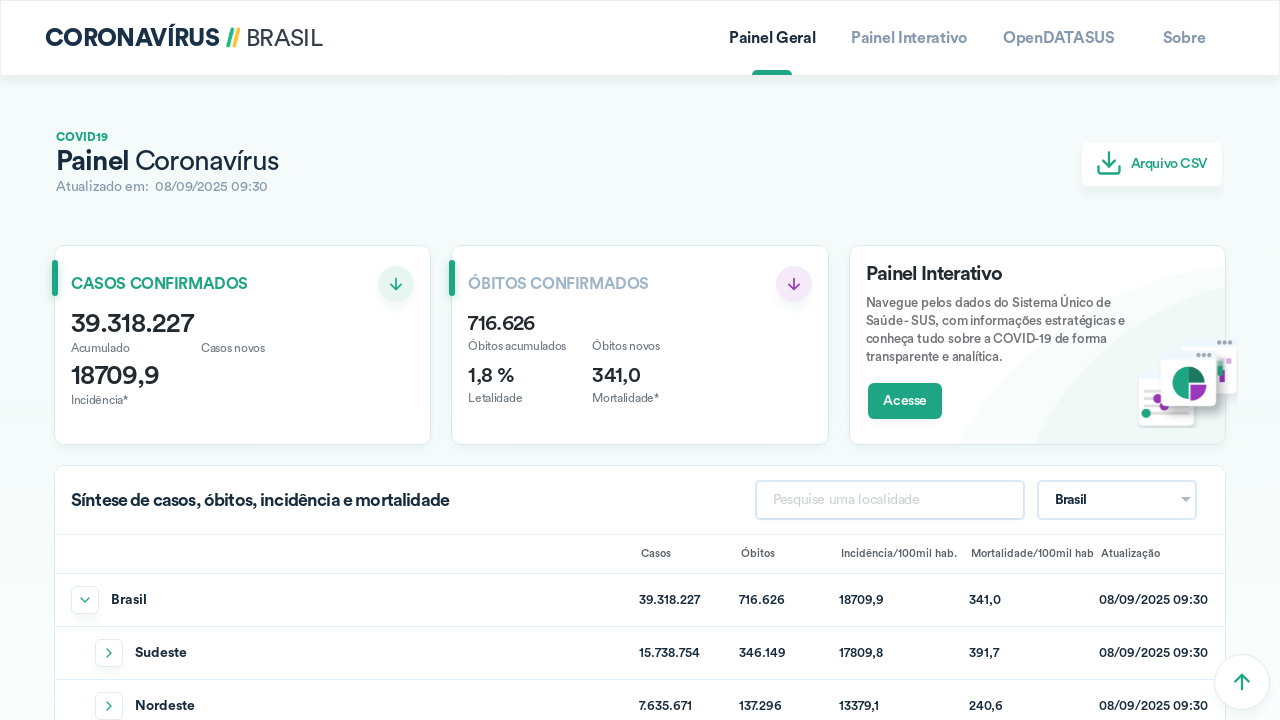

Waited for page to reach networkidle state
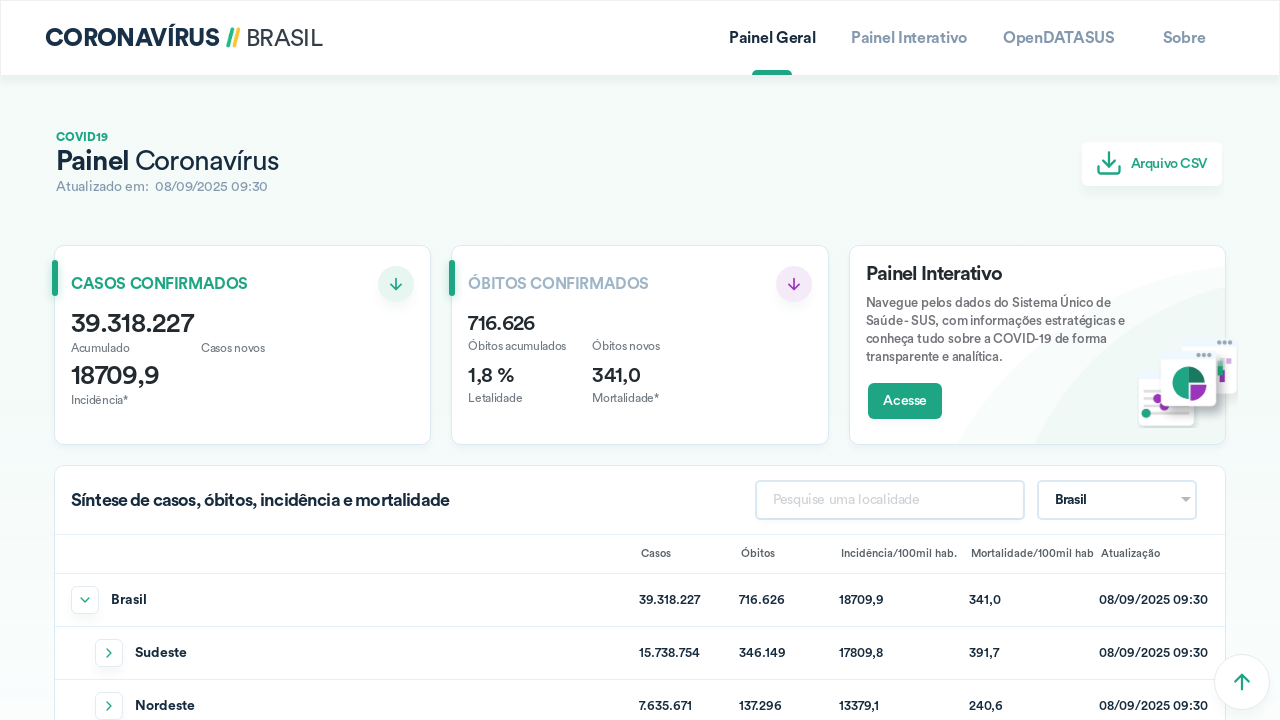

Waited for first canvas element to appear
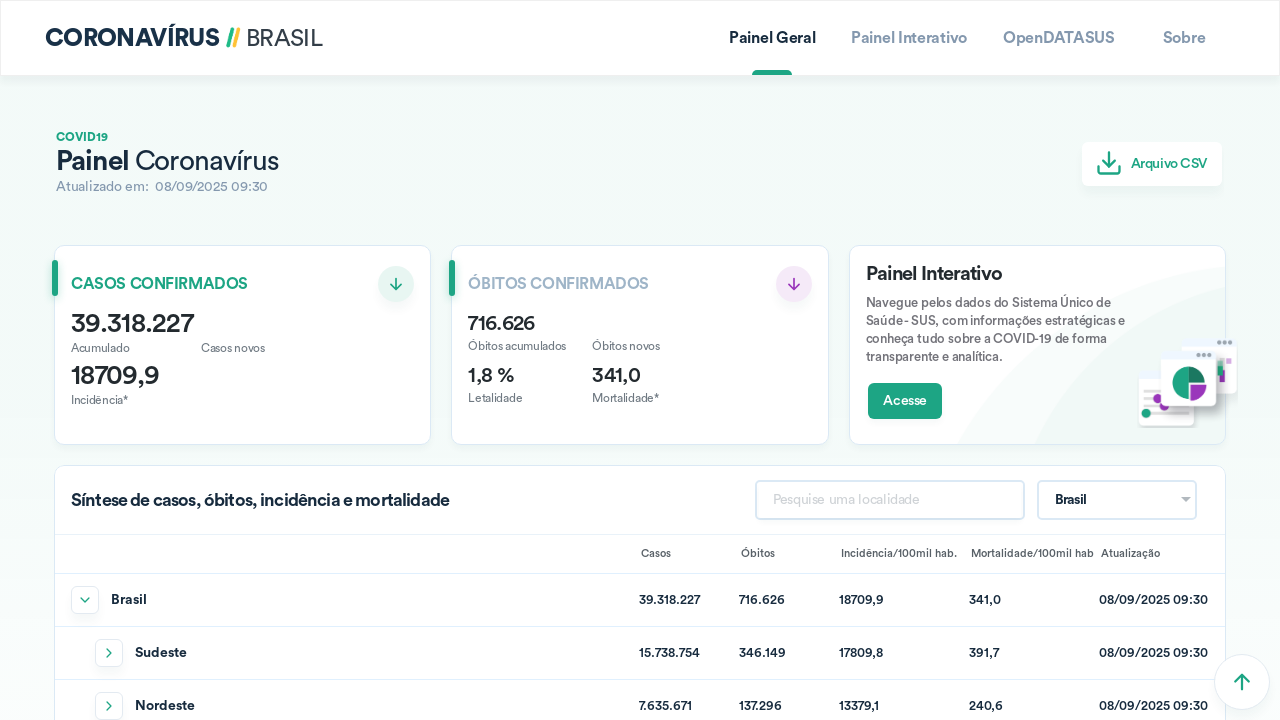

Located the first bar chart canvas component
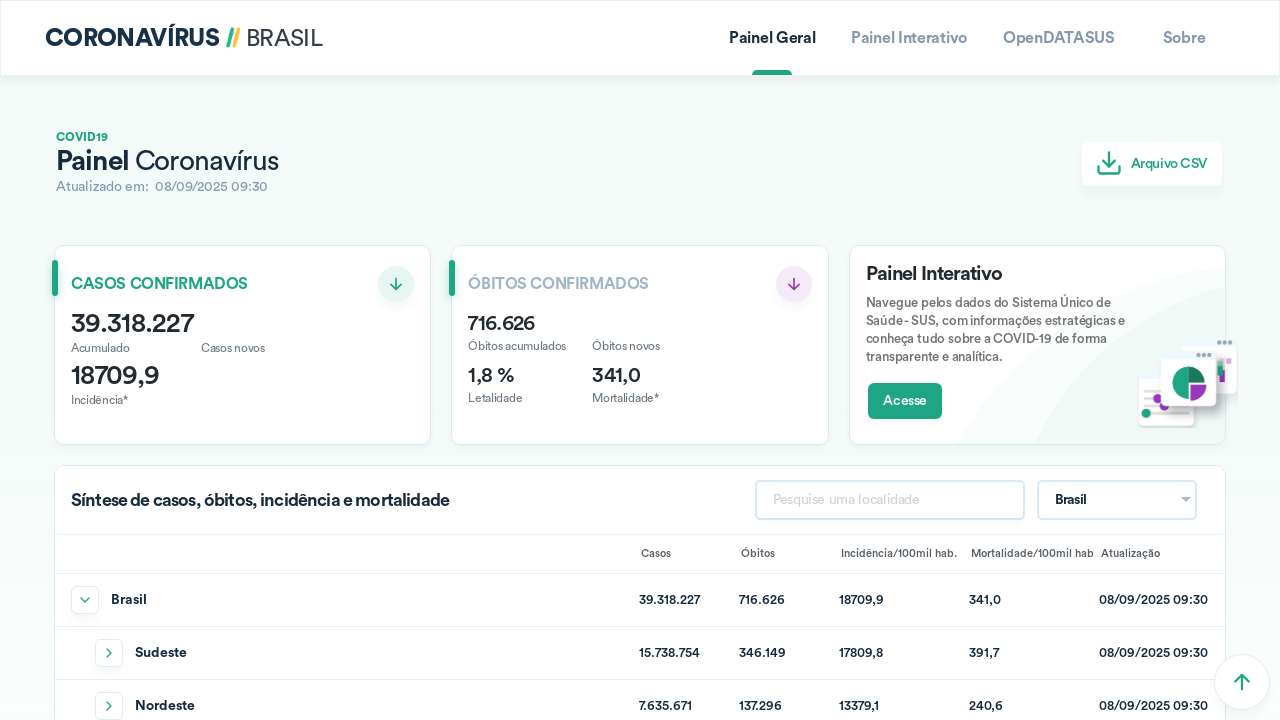

Bar chart component became visible
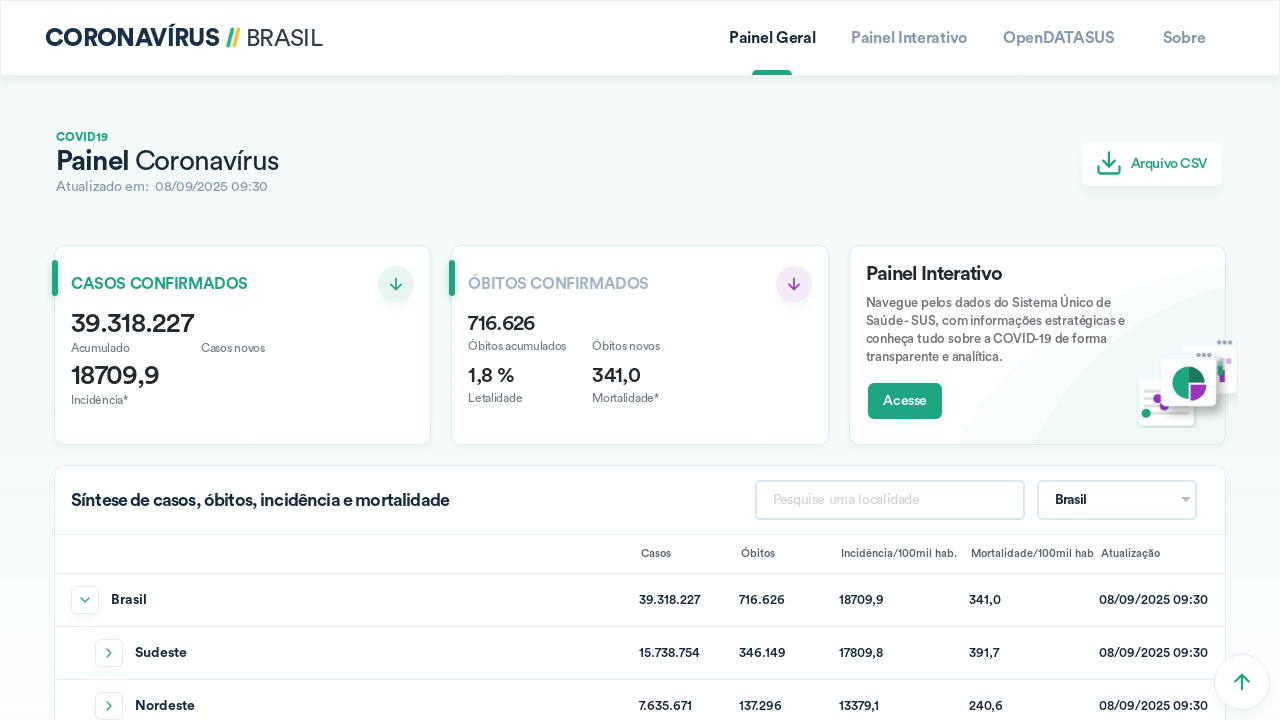

Located the first line chart canvas component
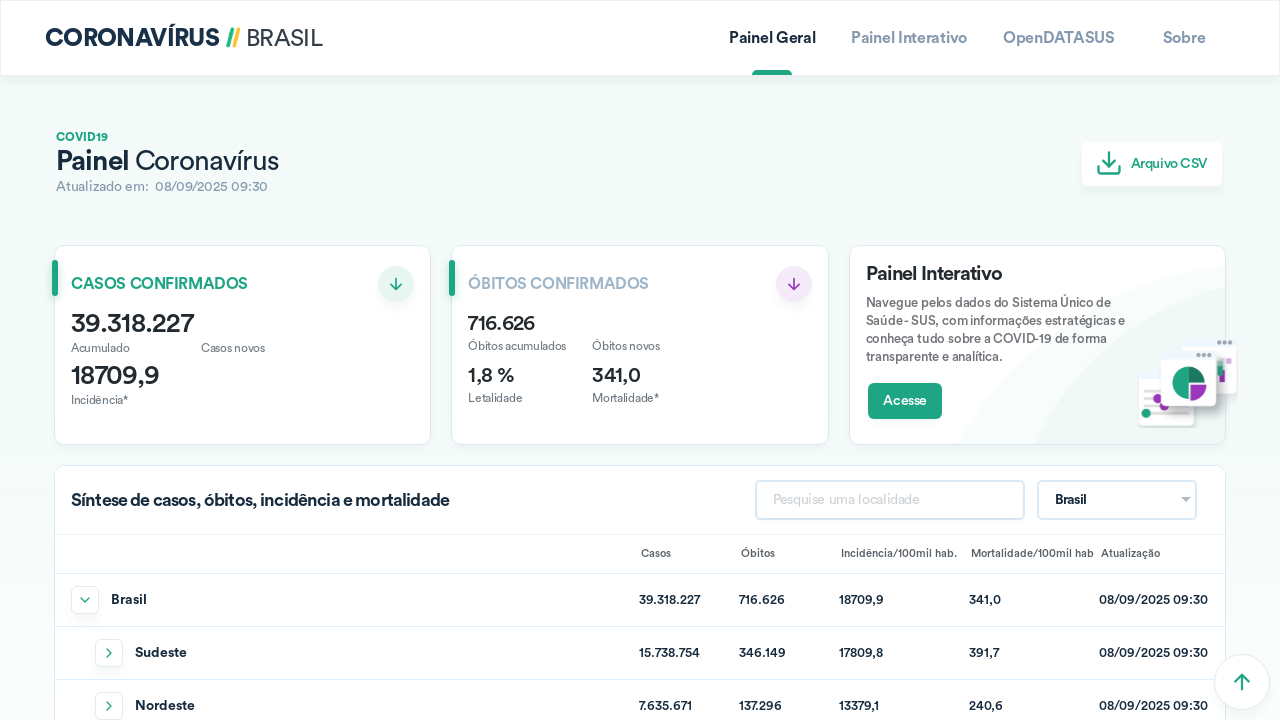

Line chart component became visible
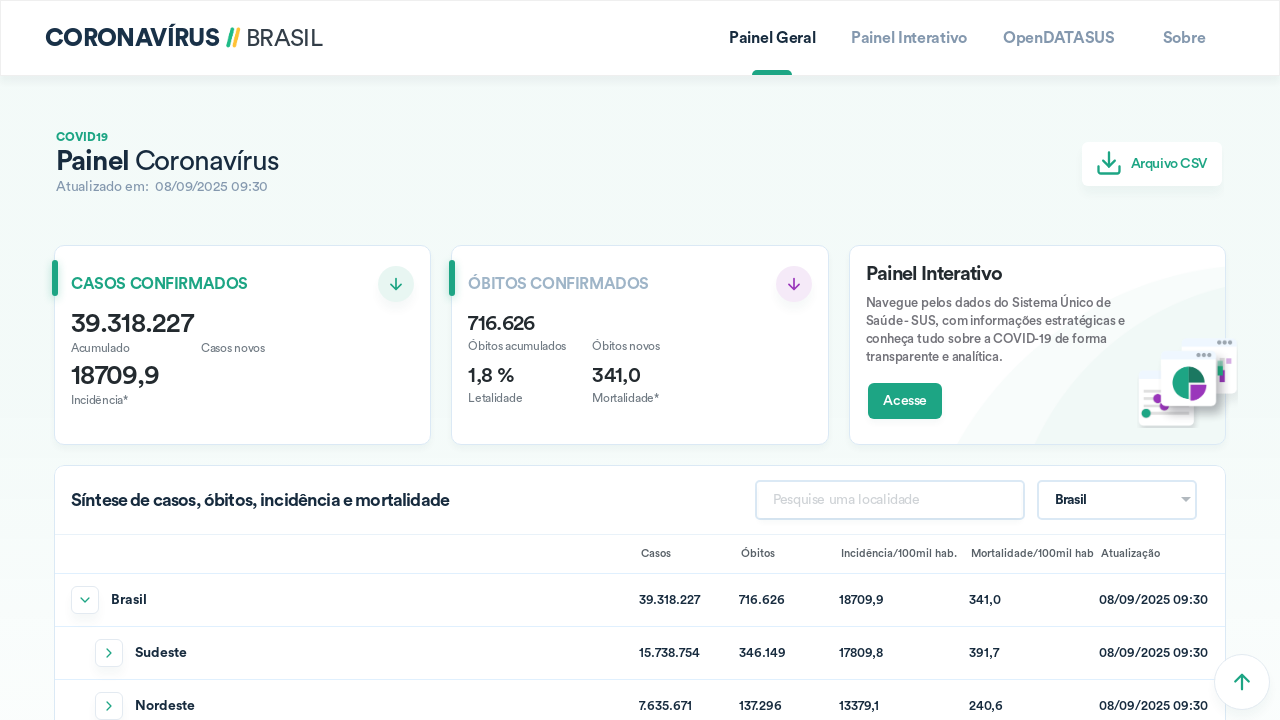

Counted 6 total canvas elements on the page
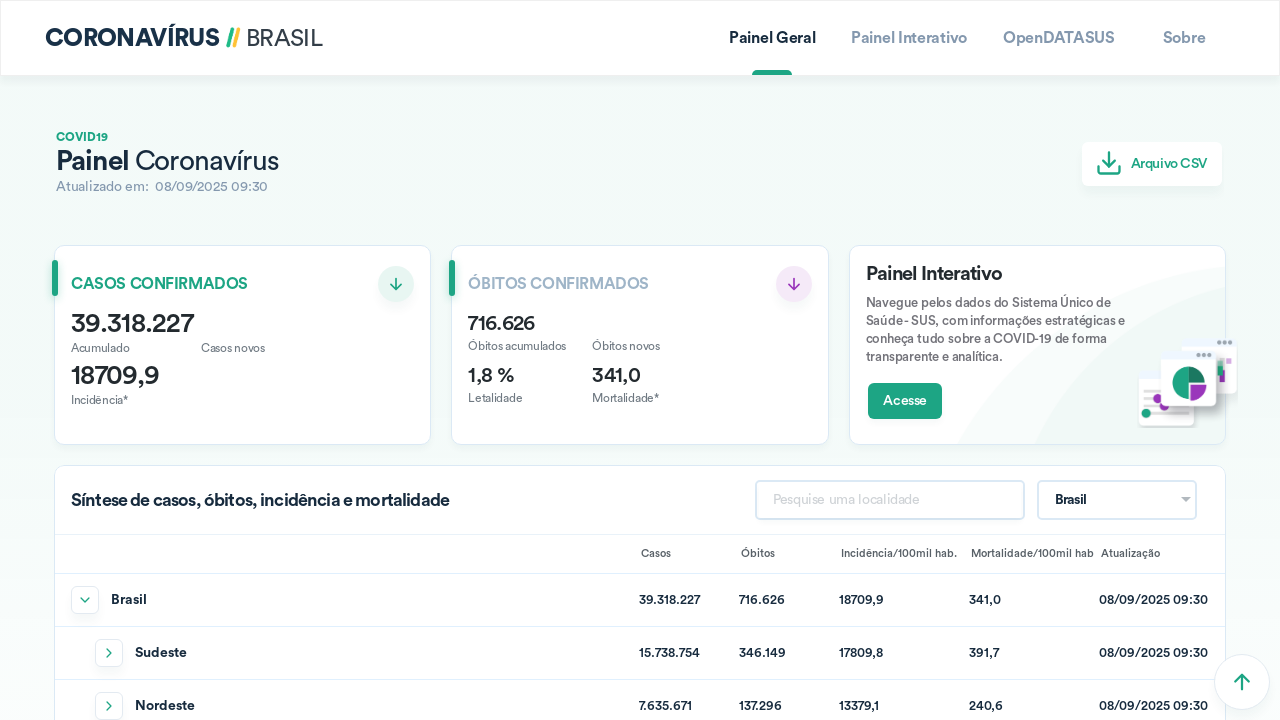

Assertion passed: found 6 charts (minimum 4 required)
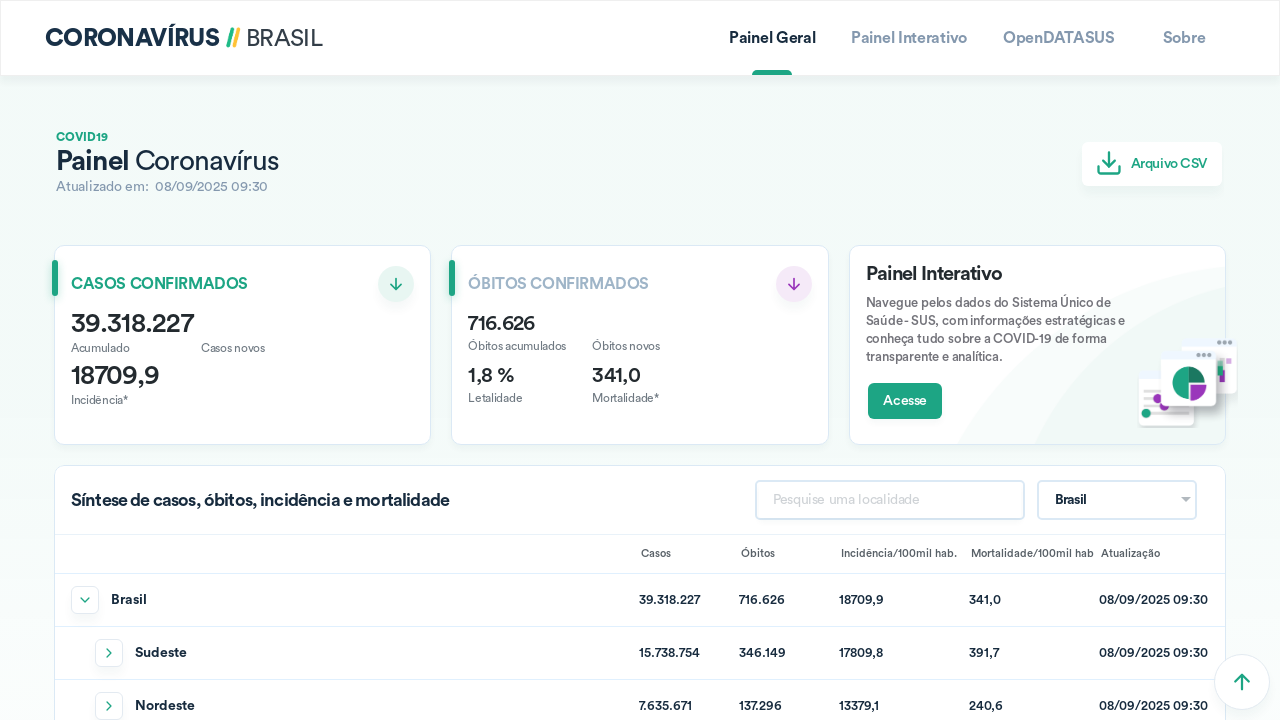

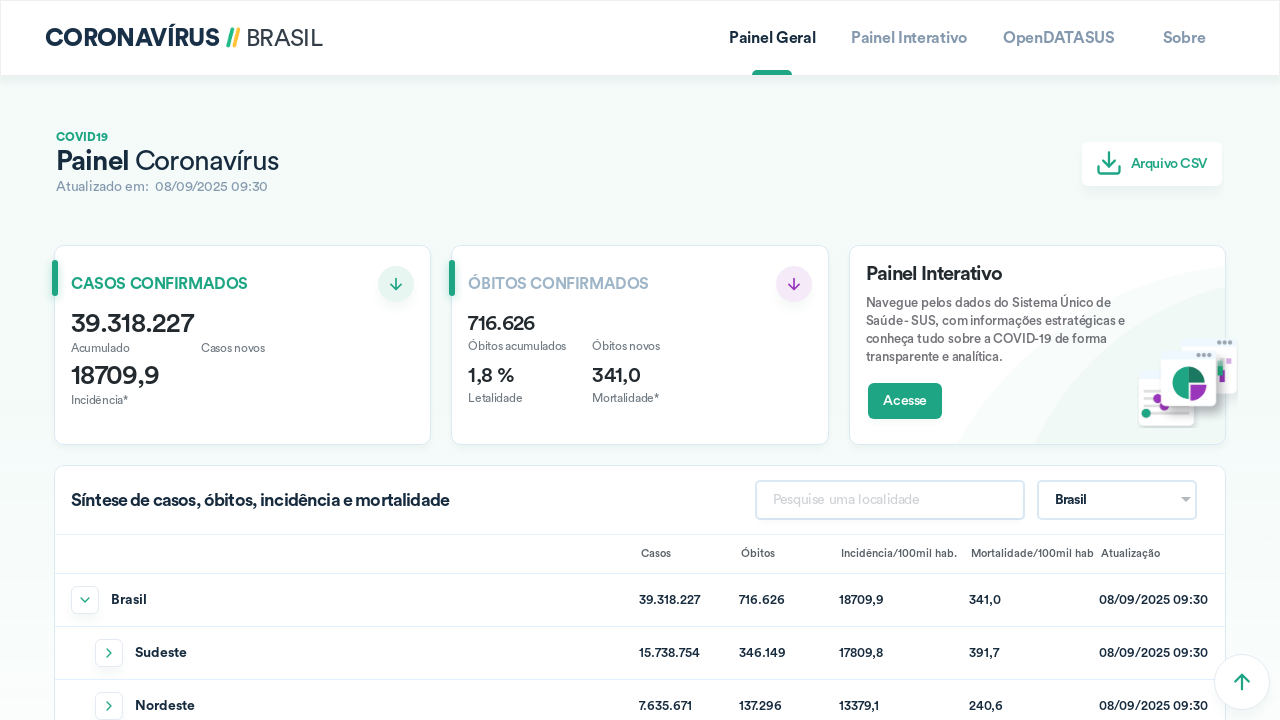